Opens two URLs in separate browser windows, first navigating to nopCommerce demo site then opening OpenCart in a new window

Starting URL: https://demo.nopcommerce.com/

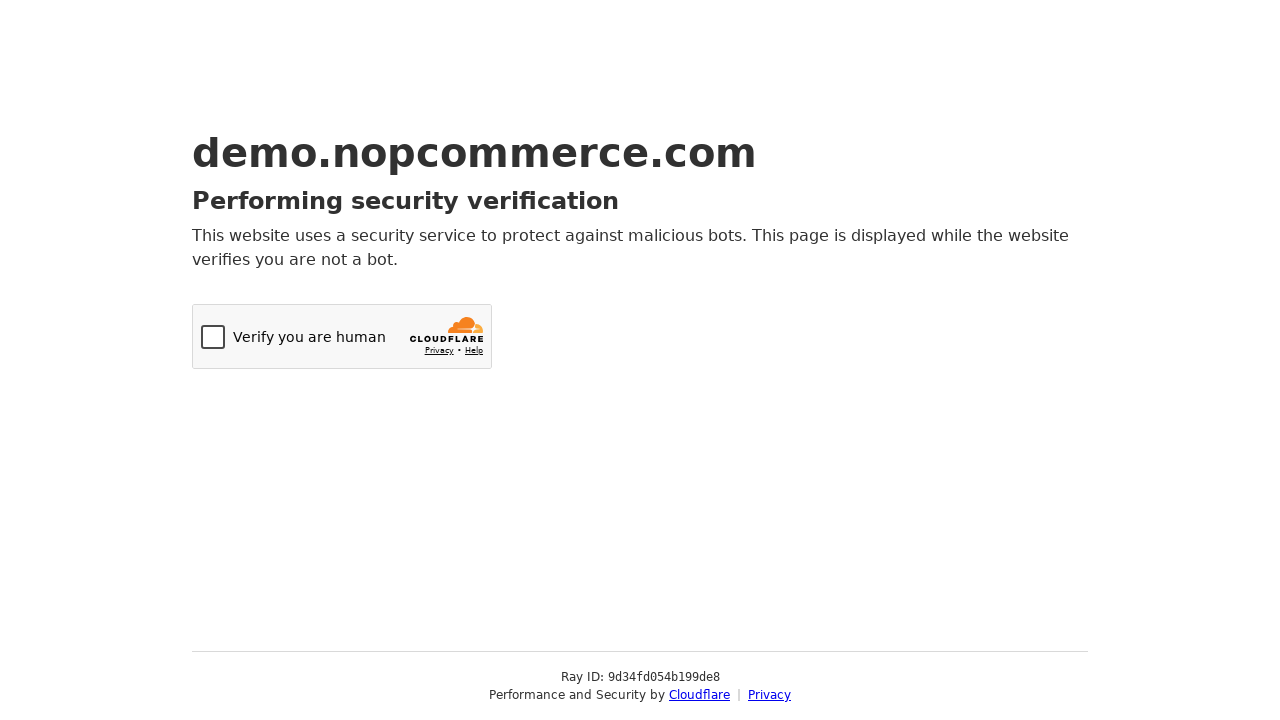

Opened a new browser window/tab
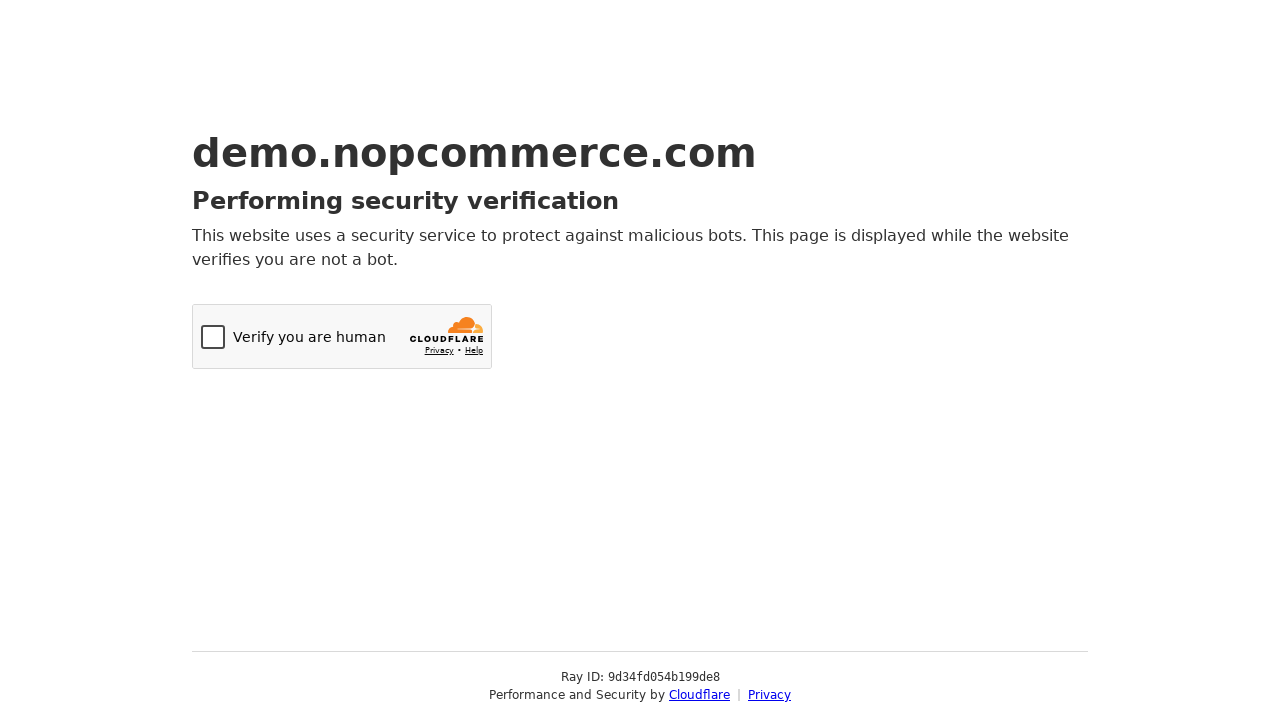

Navigated to OpenCart site in new window
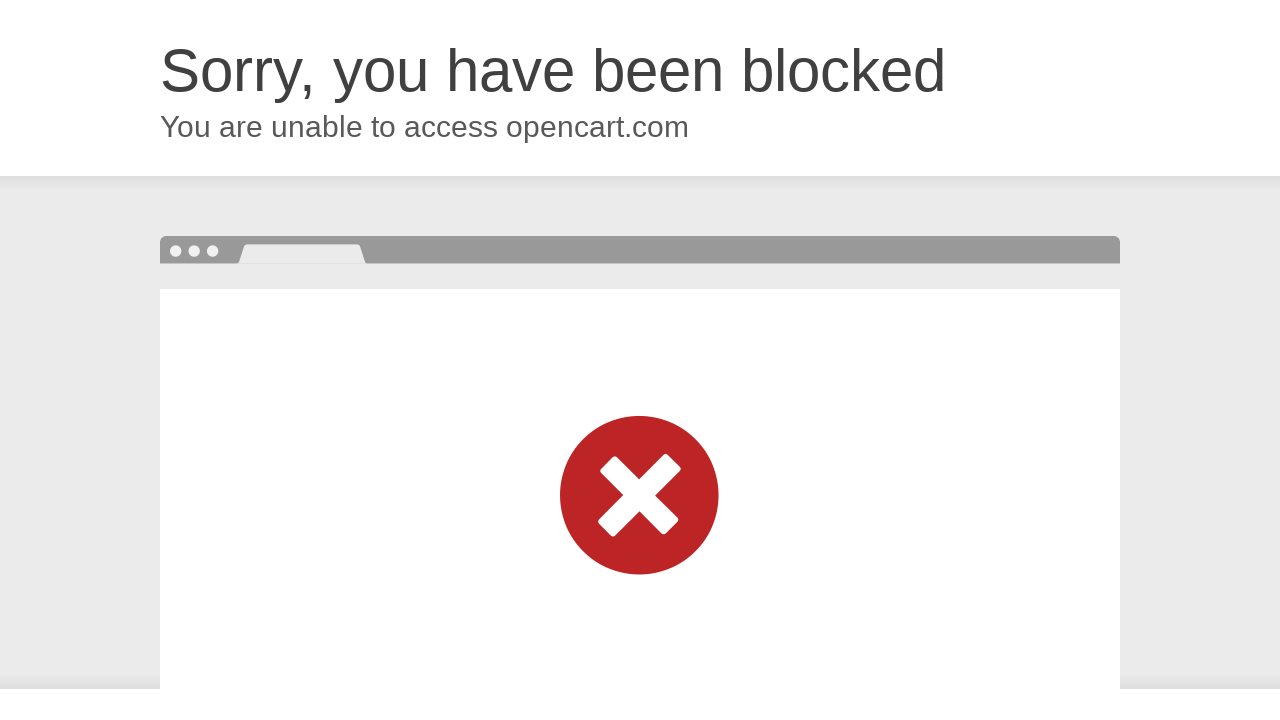

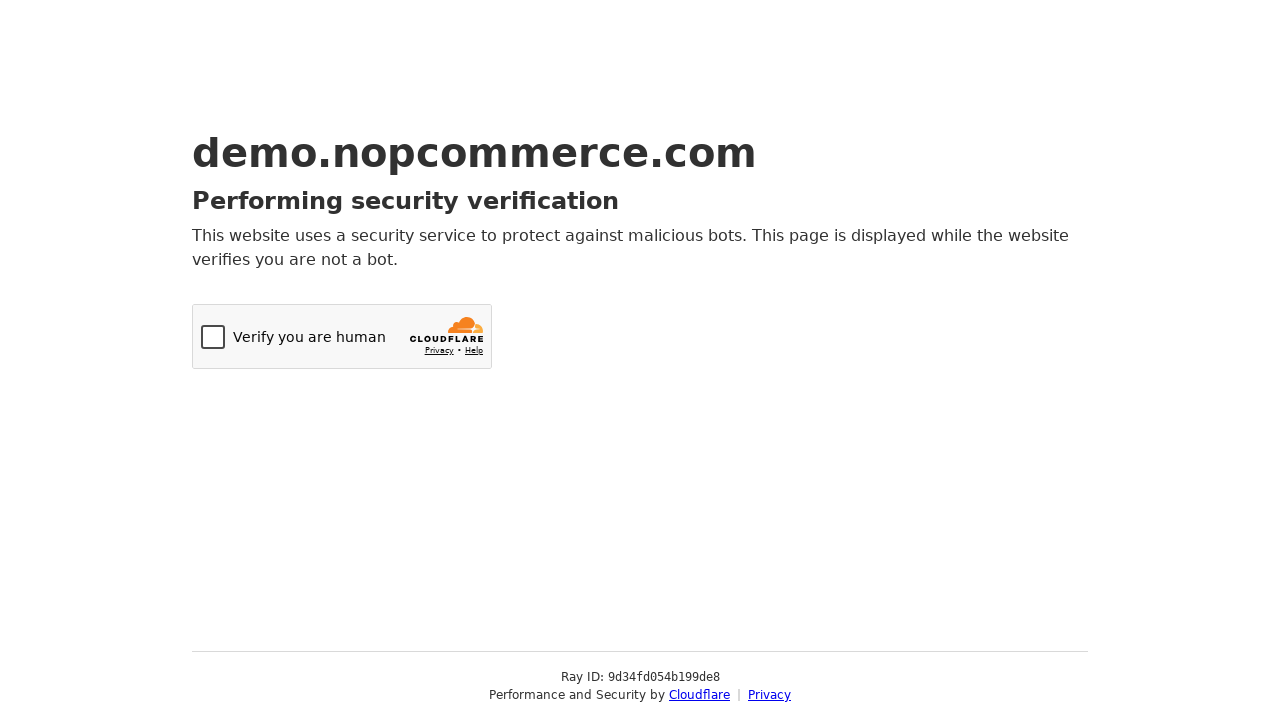